Tests opening a new browser window by clicking the window button

Starting URL: https://demoqa.com/browser-windows

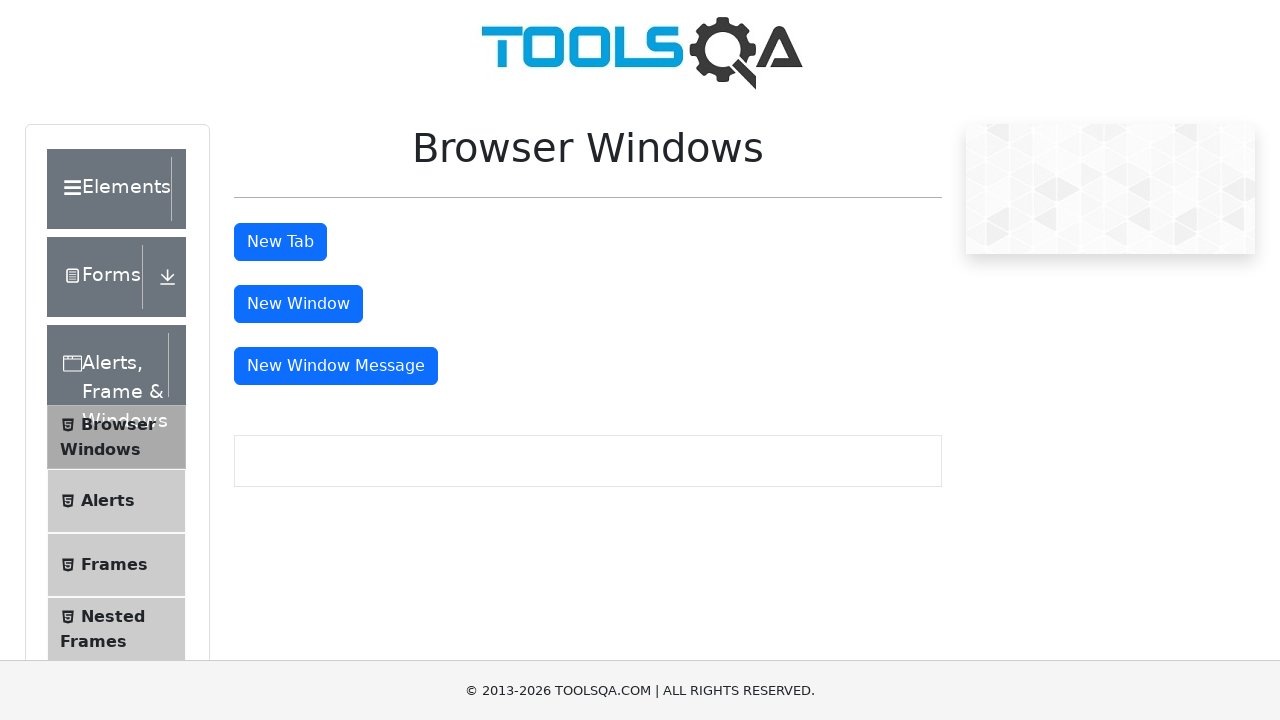

Clicked window button to open new browser window at (298, 304) on #windowButton
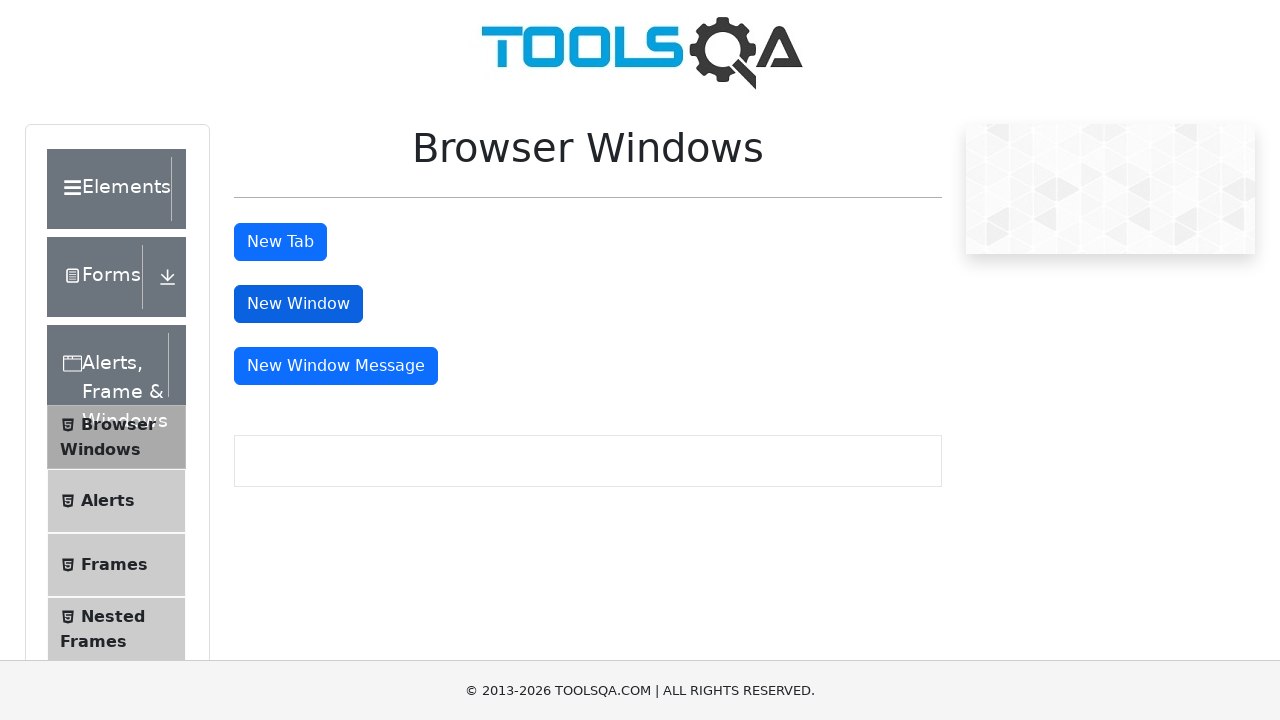

New browser window opened and captured
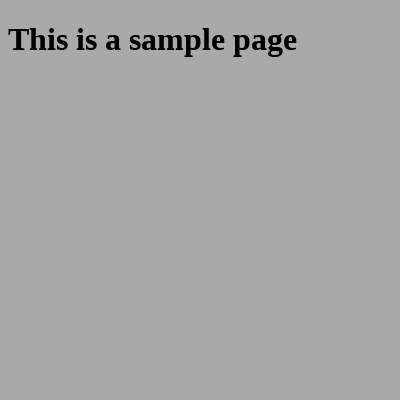

Sample heading element loaded in new window
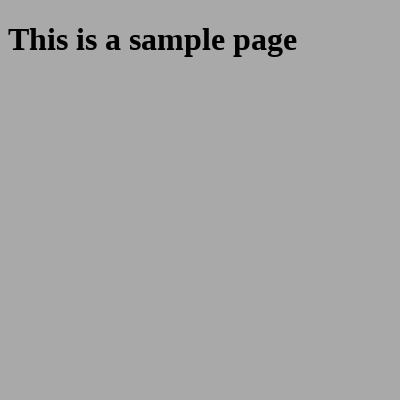

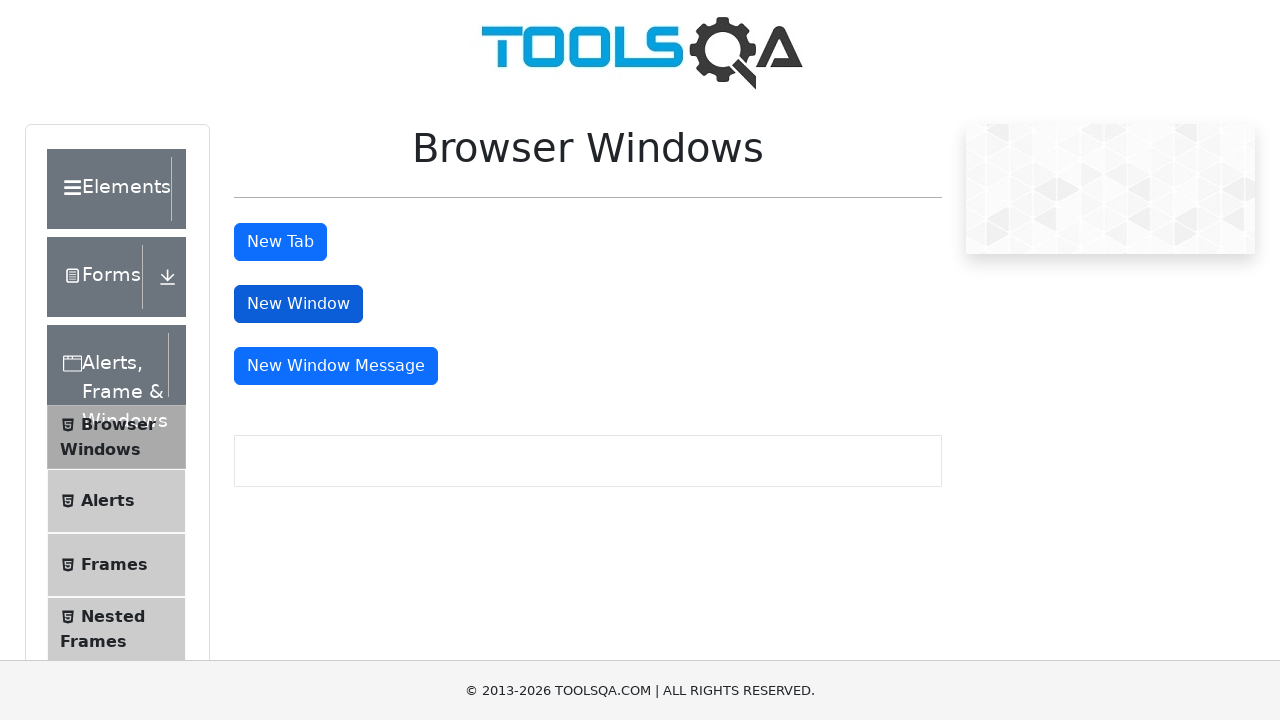